Tests an e-commerce flow by searching for products, adding them to cart, and applying a promo code at checkout

Starting URL: https://rahulshettyacademy.com/seleniumPractise/

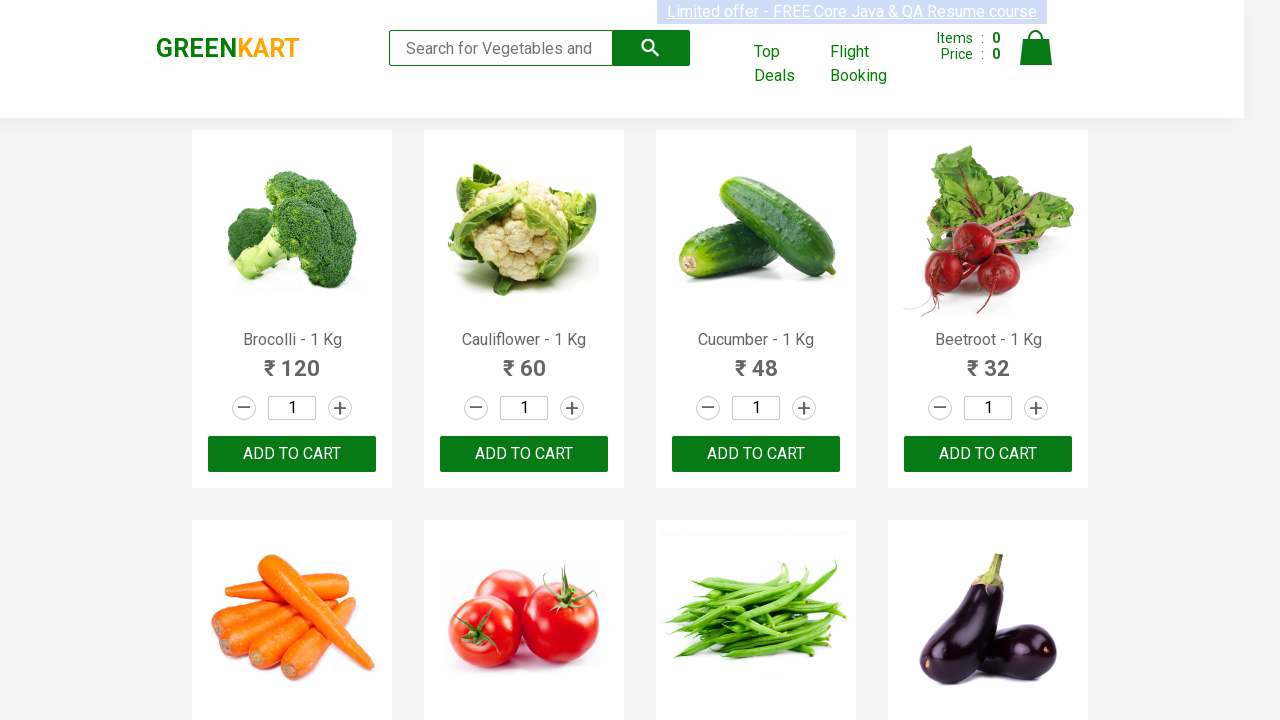

Filled search field with 'ber' on .search-keyword
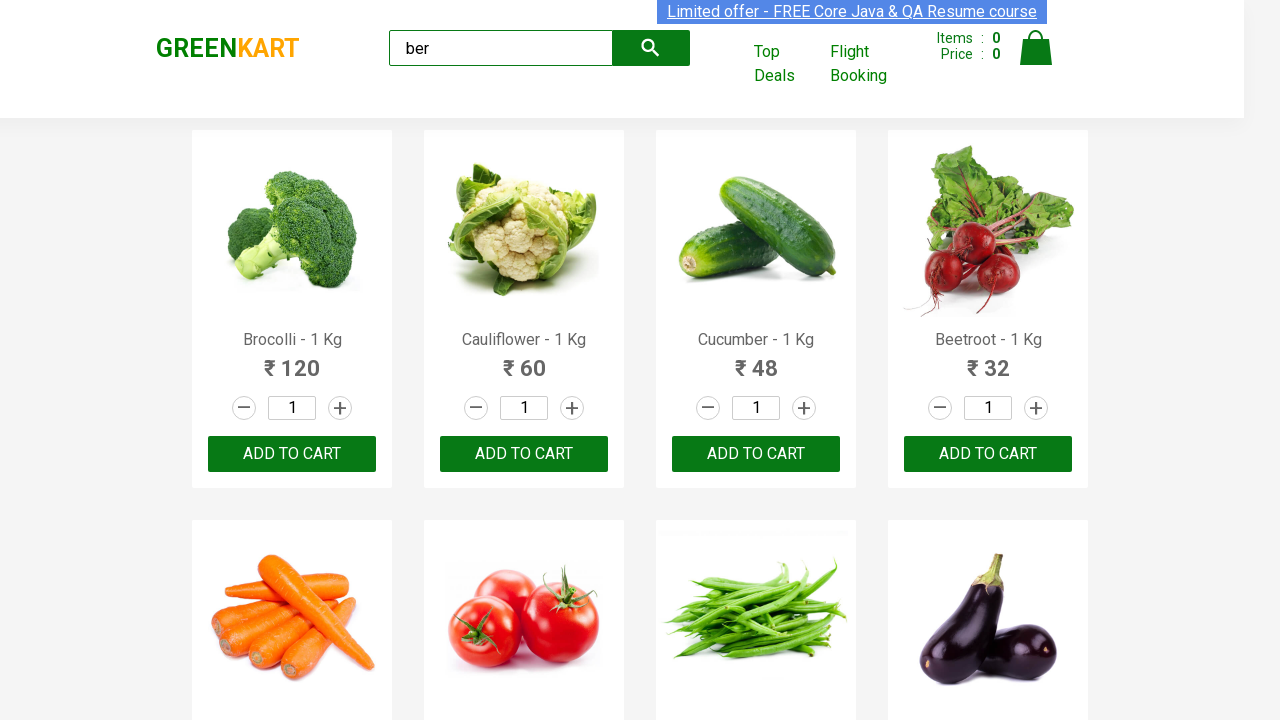

Waited 2 seconds for search results to update
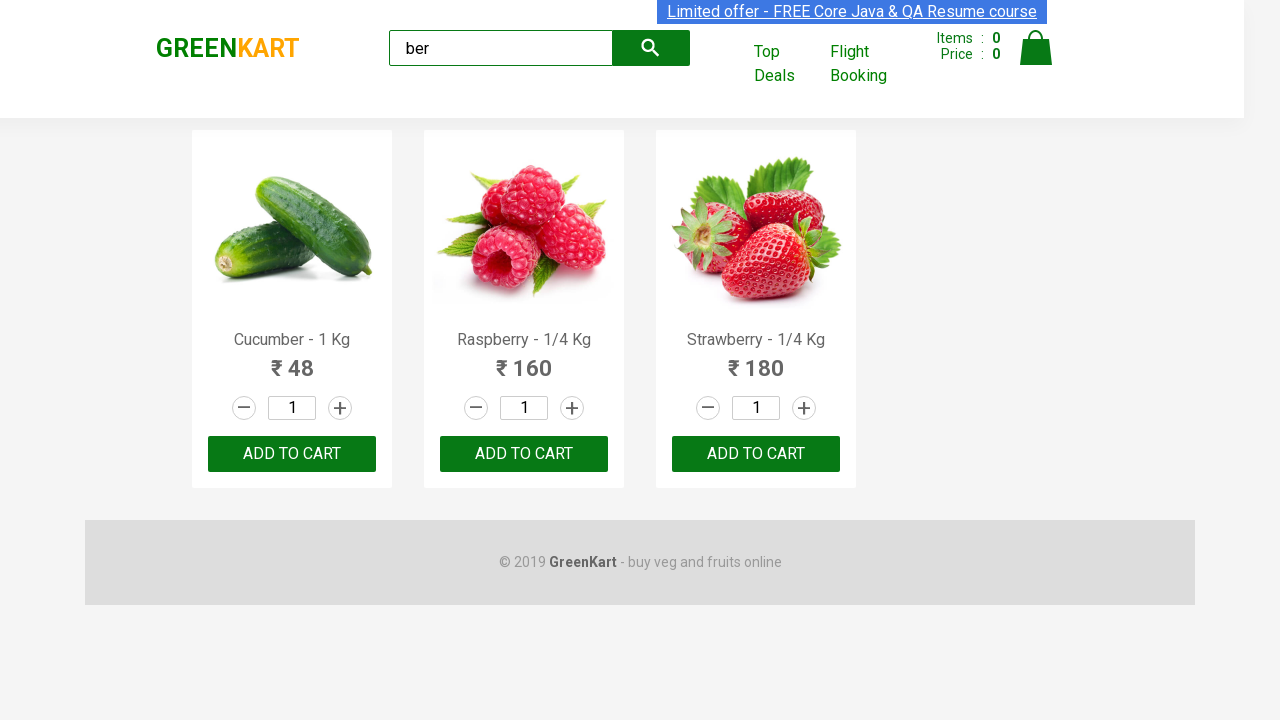

Retrieved all product elements from search results
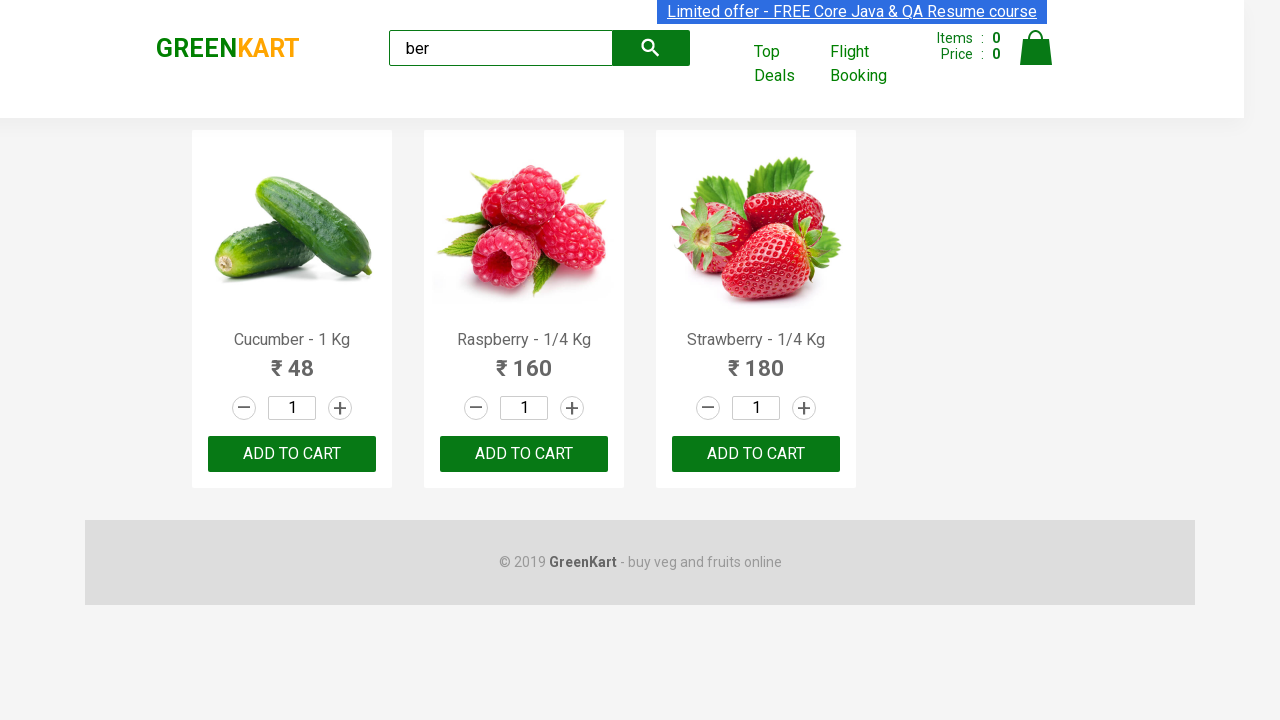

Verified that exactly 3 products are displayed
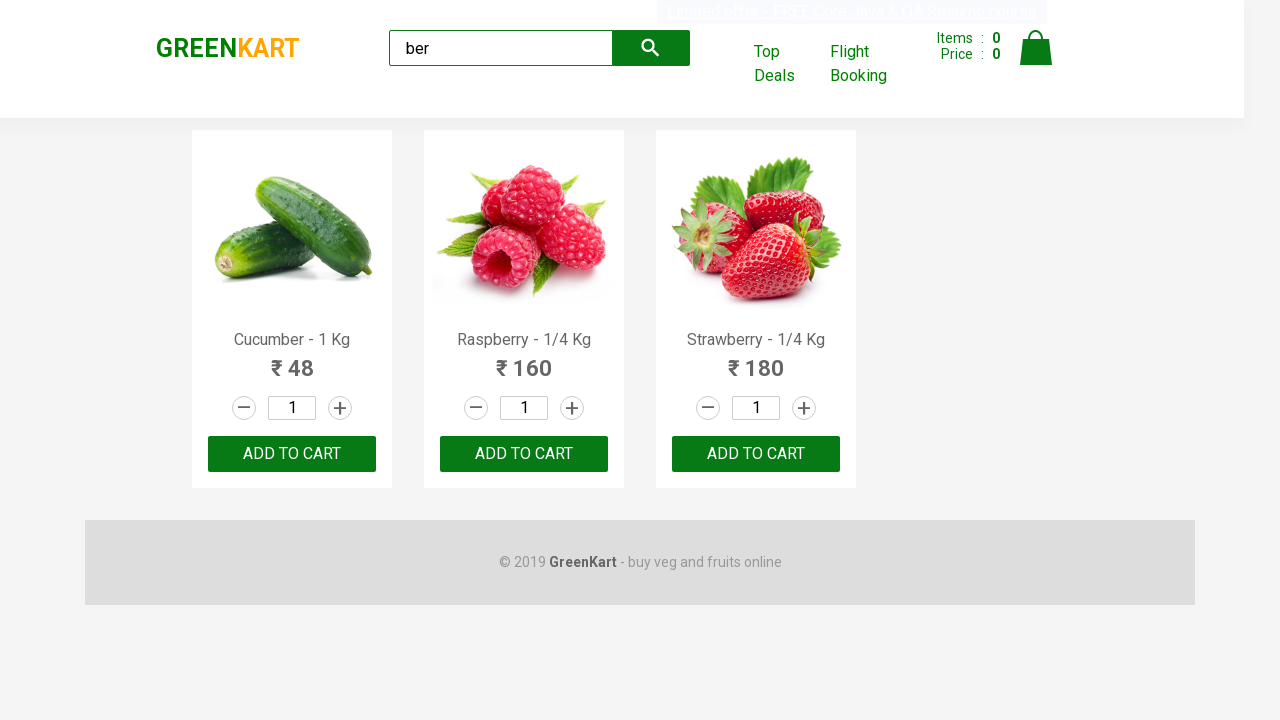

Retrieved all 'Add to Cart' buttons
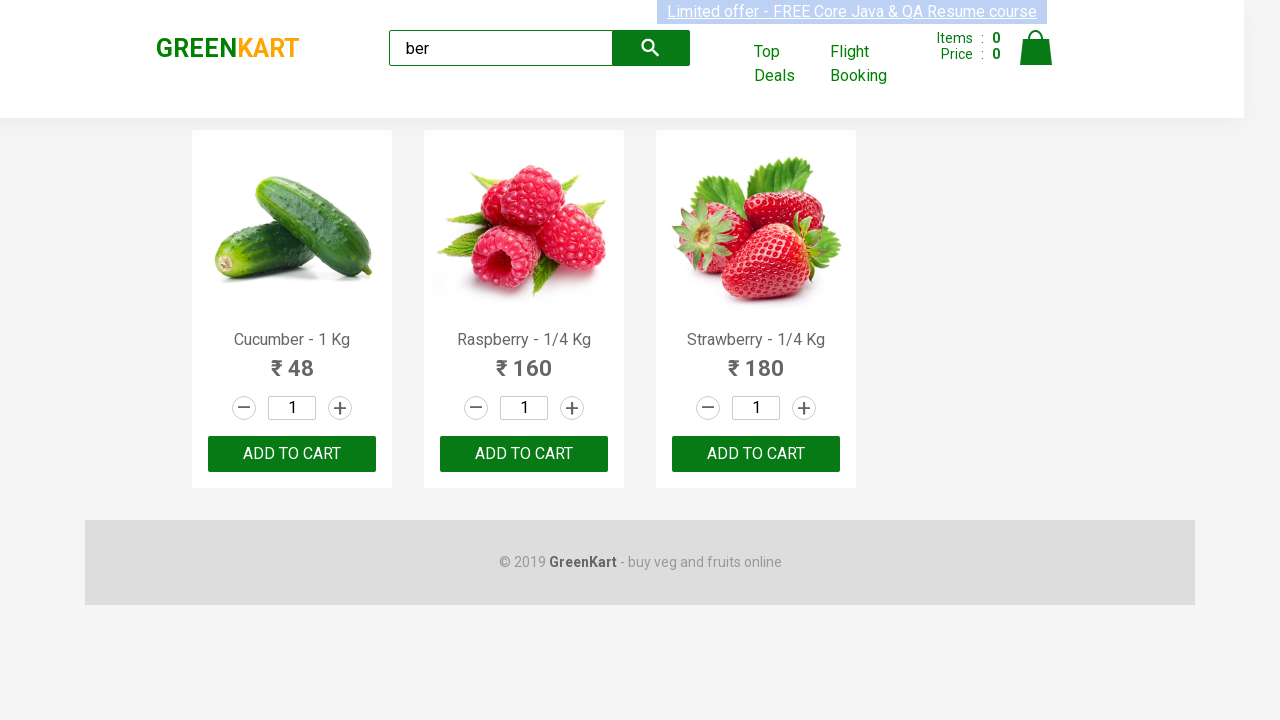

Clicked 'Add to Cart' button for a product at (292, 454) on xpath=//div[@class='product-action']/button >> nth=0
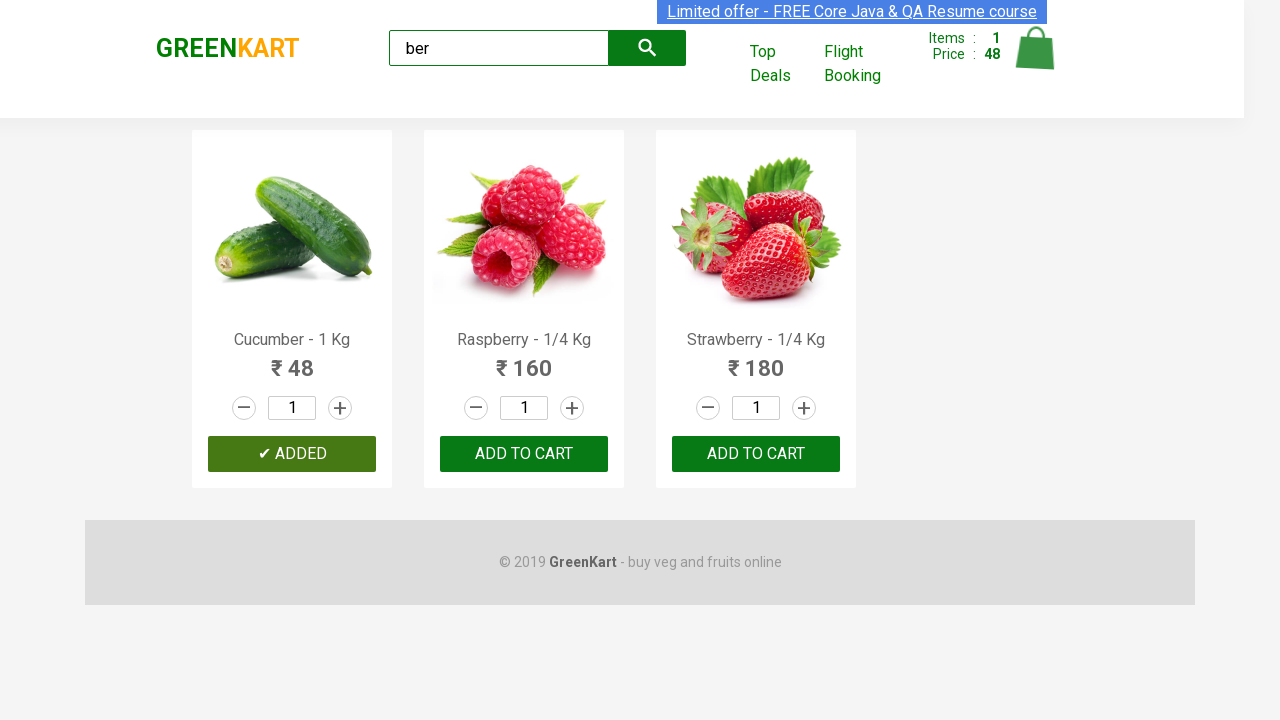

Clicked 'Add to Cart' button for a product at (524, 454) on xpath=//div[@class='product-action']/button >> nth=1
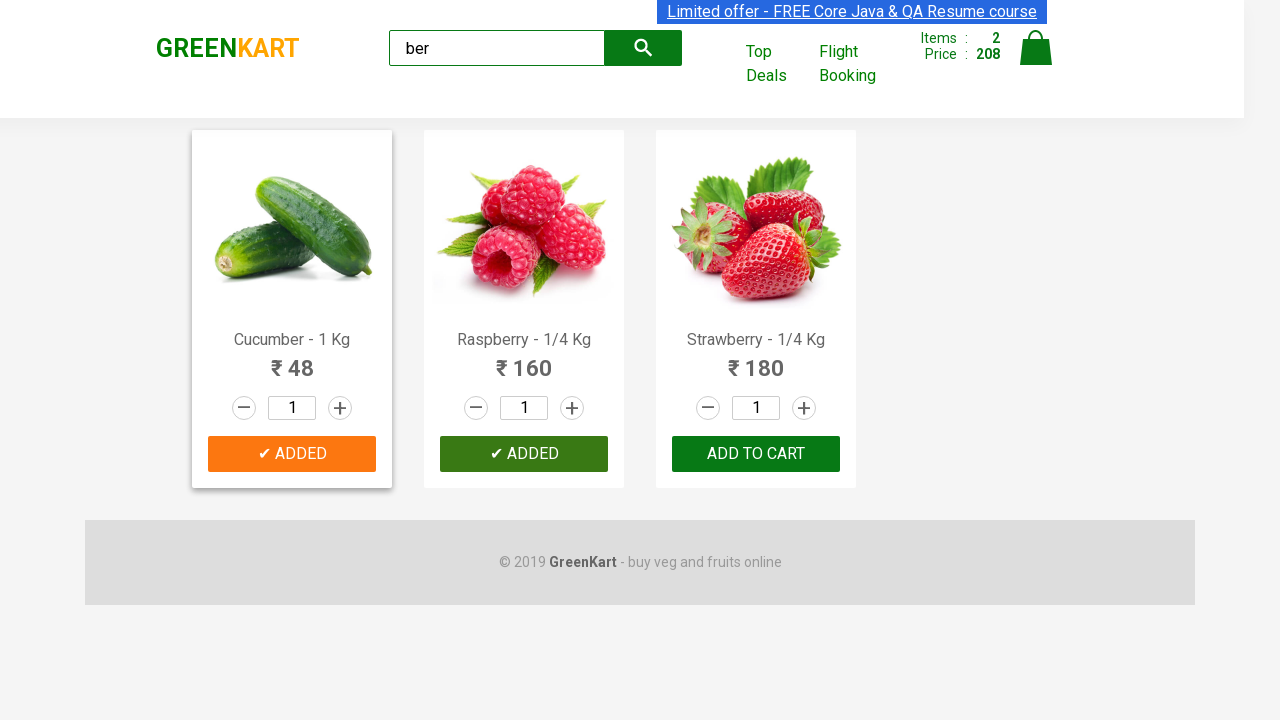

Clicked 'Add to Cart' button for a product at (756, 454) on xpath=//div[@class='product-action']/button >> nth=2
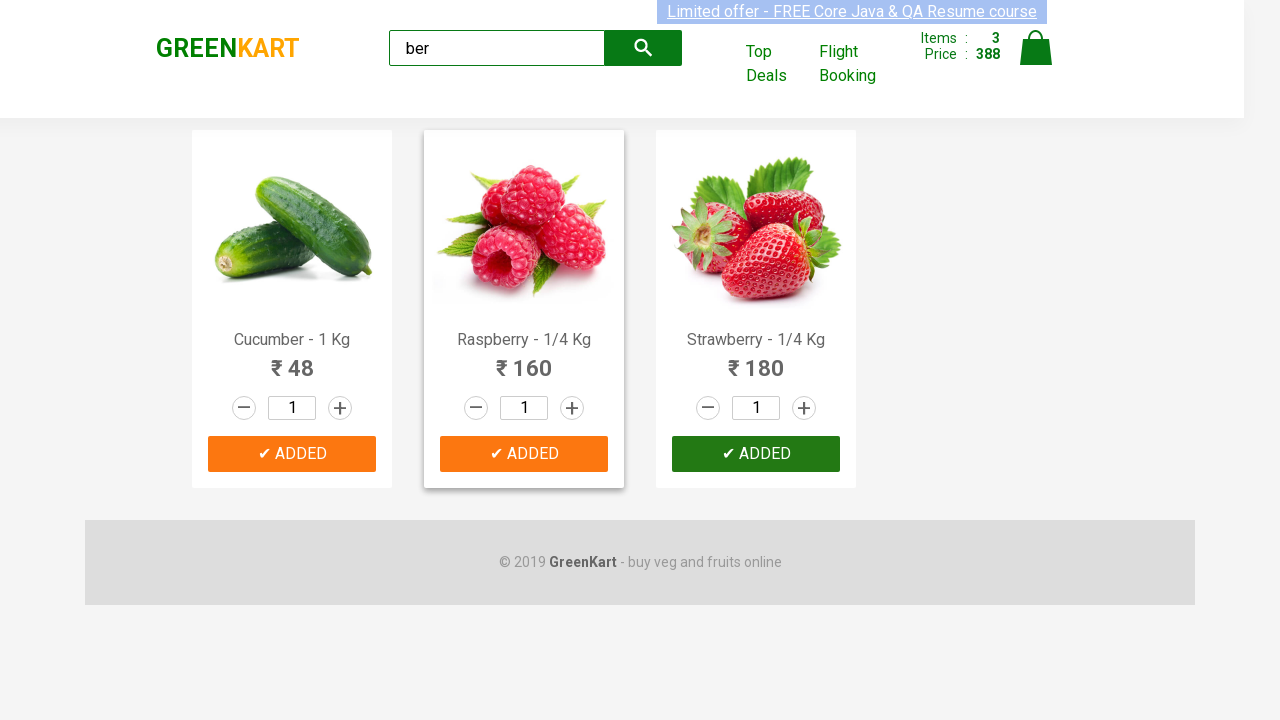

Clicked cart icon to open shopping cart at (1036, 48) on img[alt='Cart']
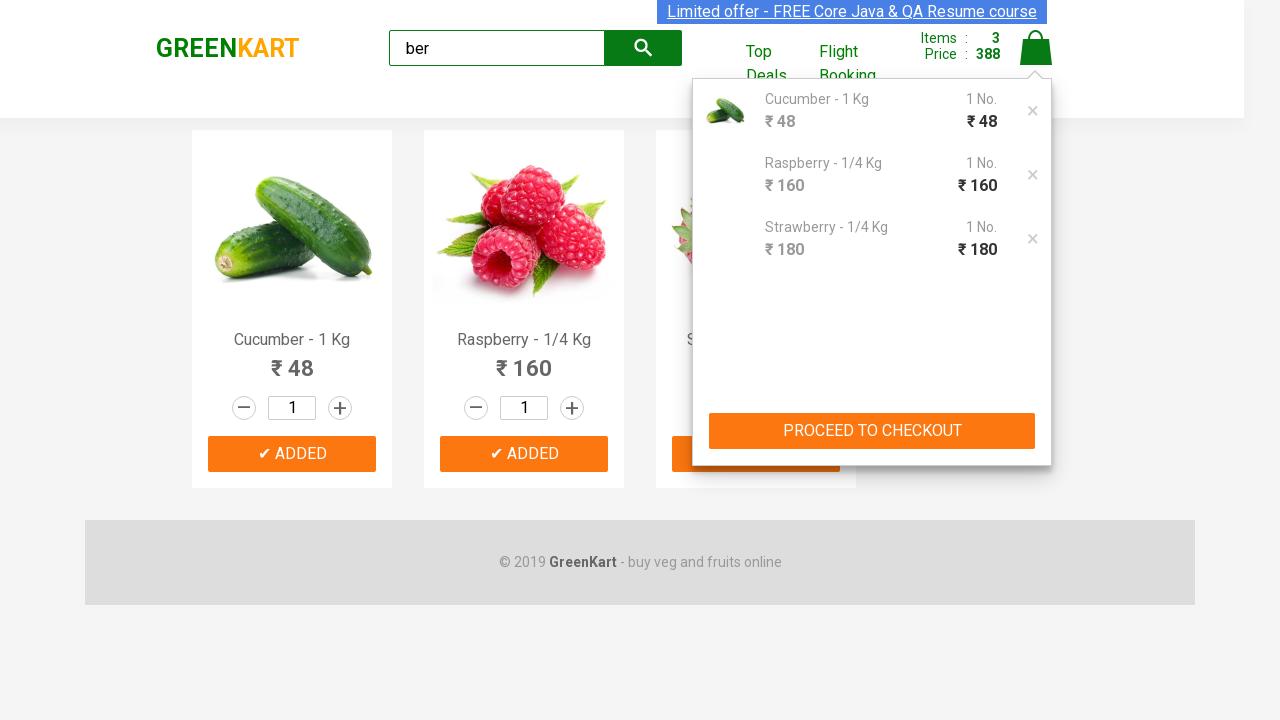

Clicked 'PROCEED TO CHECKOUT' button at (872, 431) on xpath=//button[text()='PROCEED TO CHECKOUT']
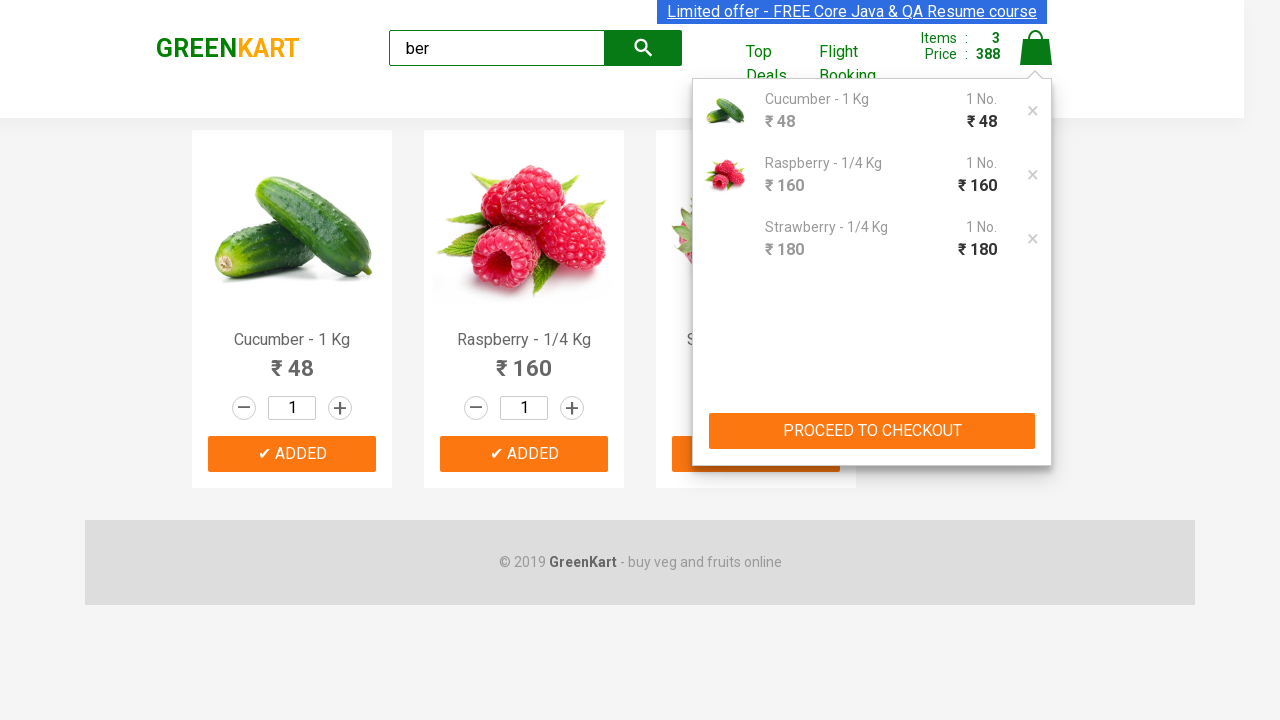

Waited for promo code input field to be visible
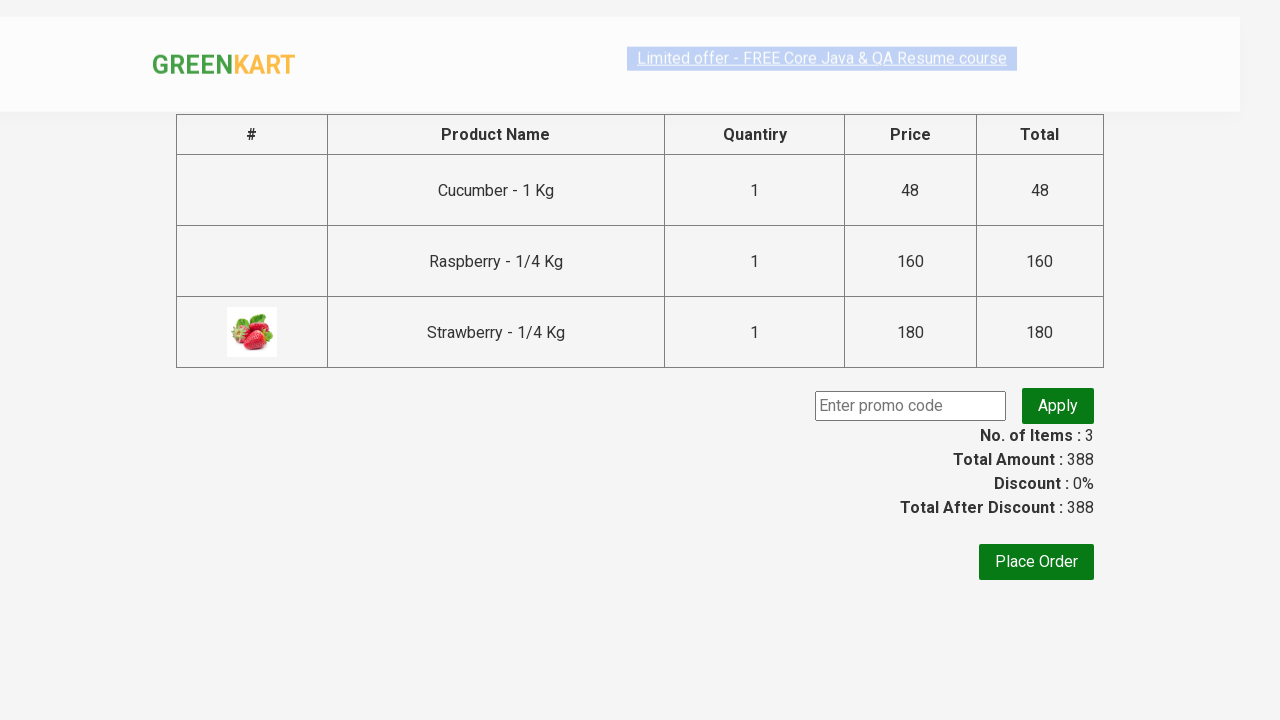

Filled promo code field with 'rahulshettyacademy' on .promoCode
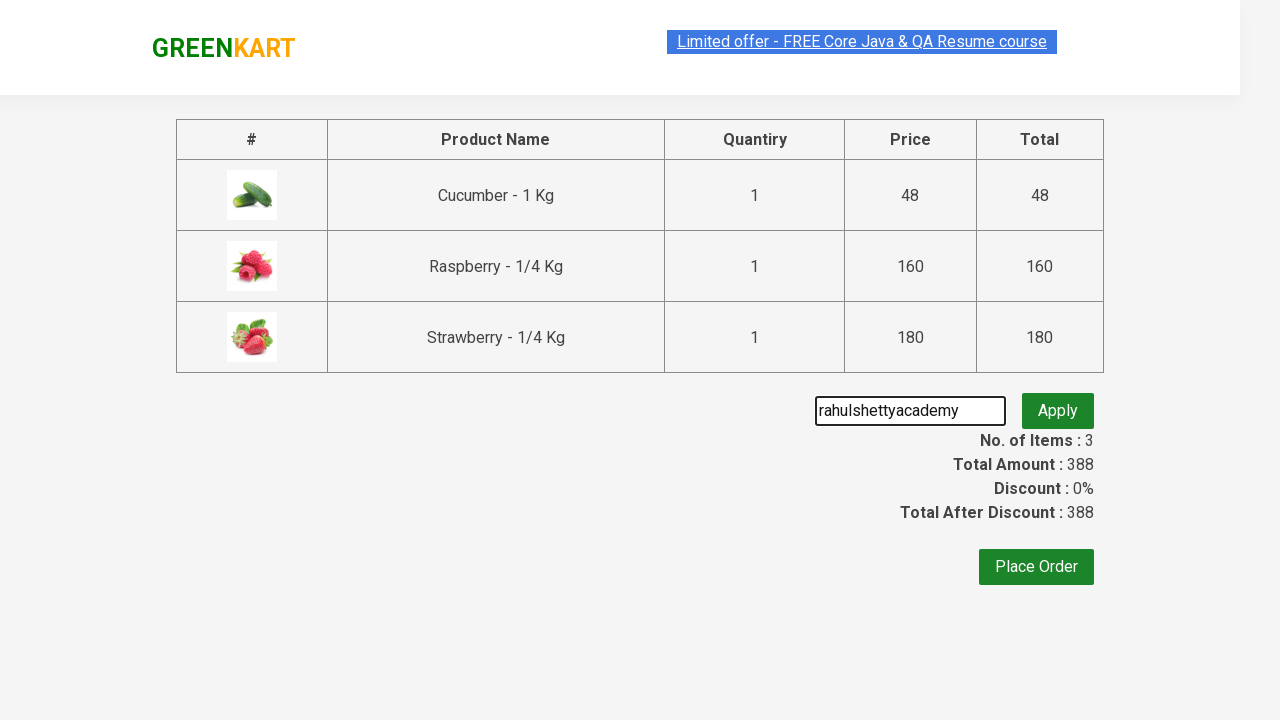

Clicked button to apply promo code at (1058, 406) on .promoBtn
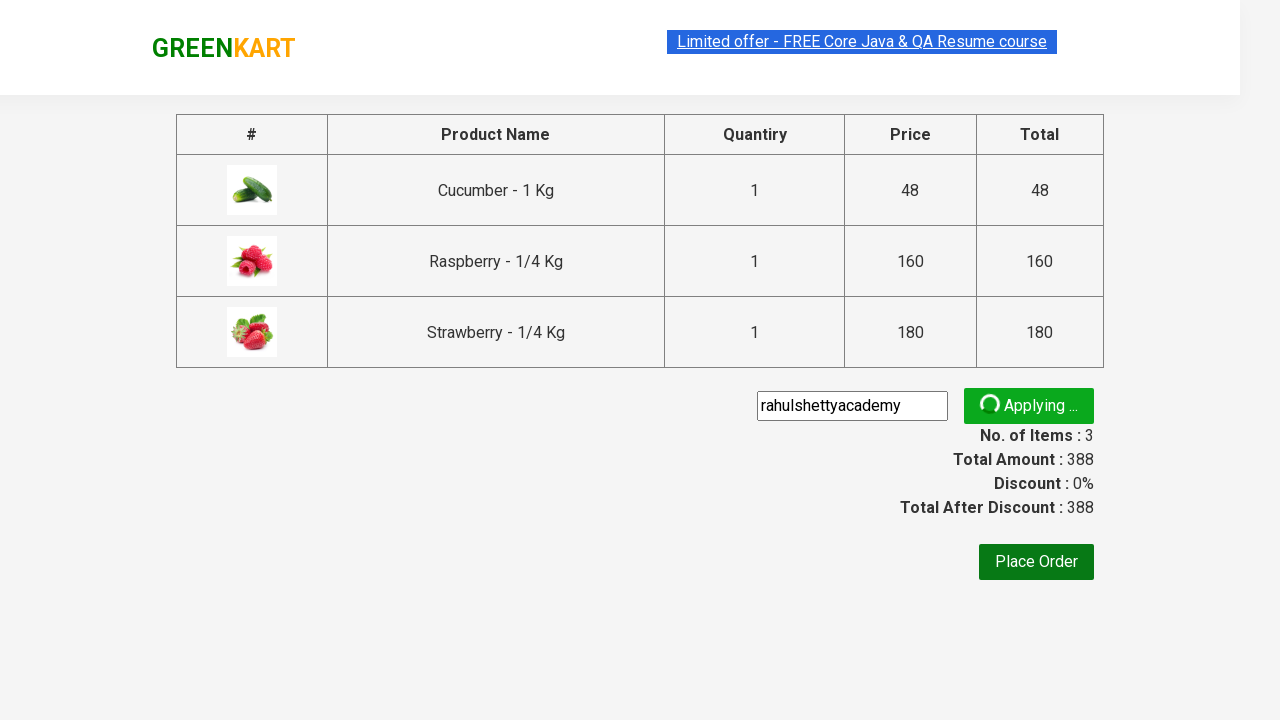

Waited for promo confirmation message to be visible
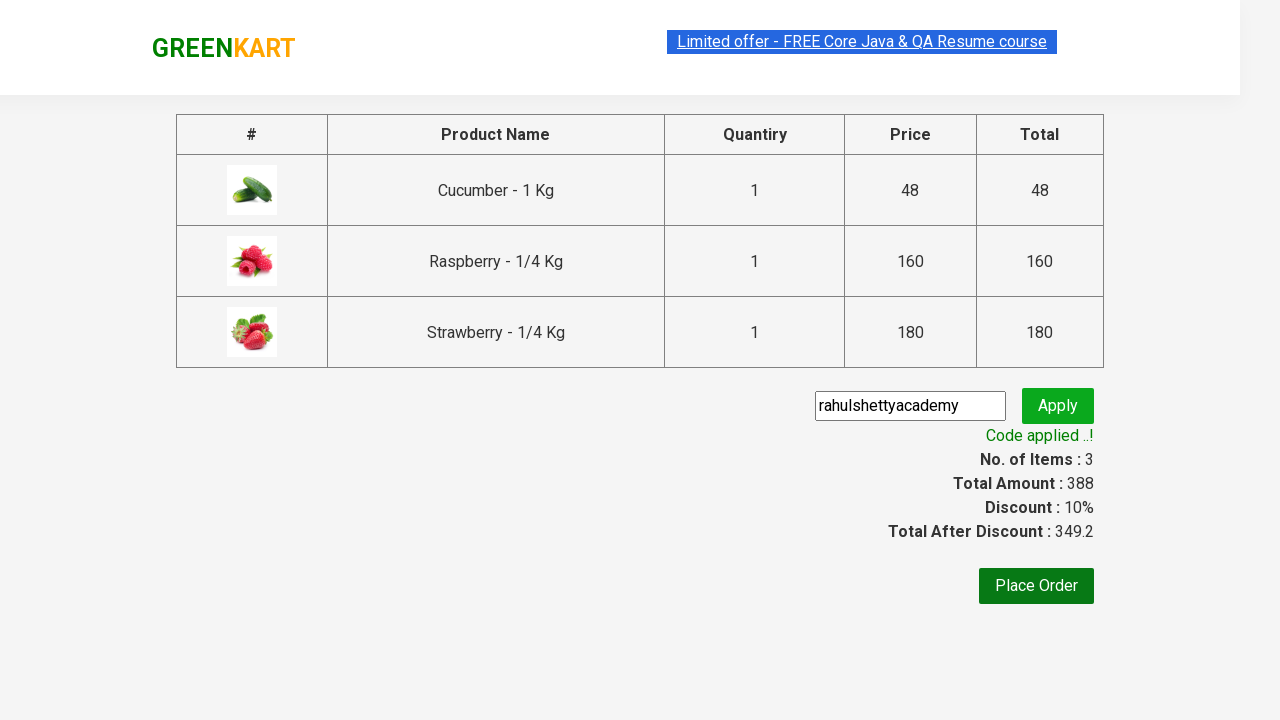

Retrieved promo confirmation message text
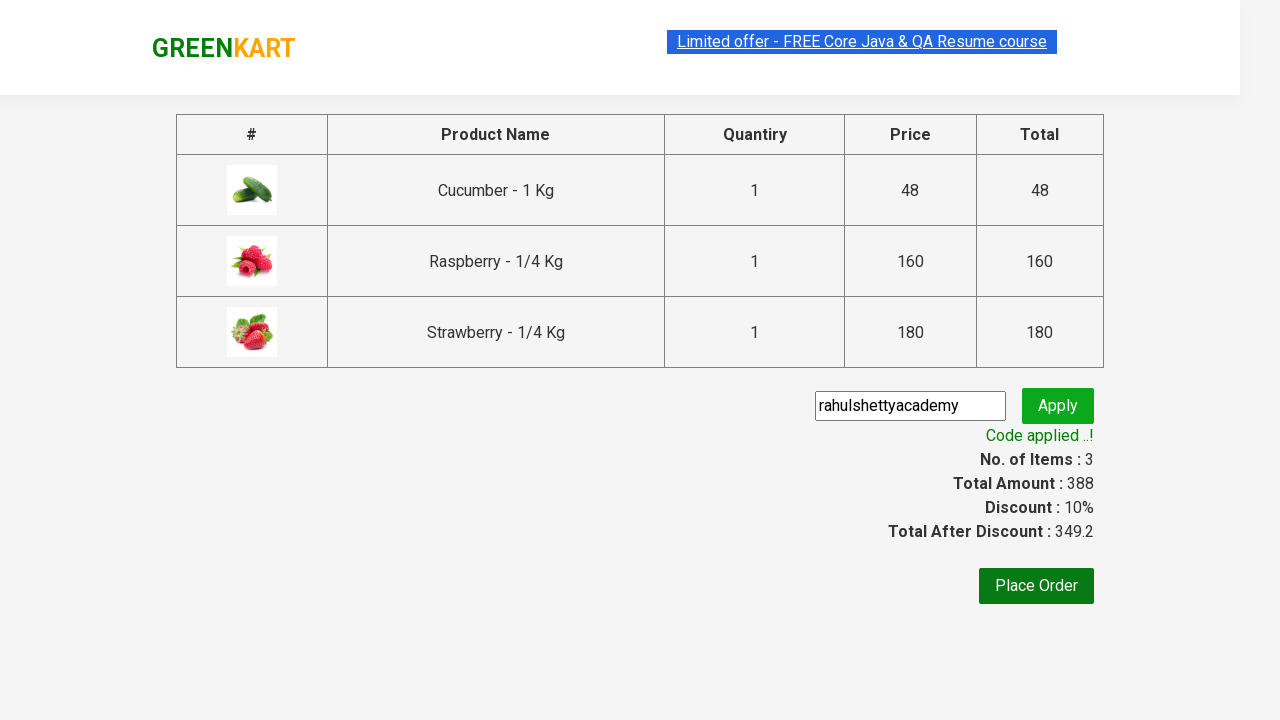

Verified promo code message displays 'Code applied ..!'
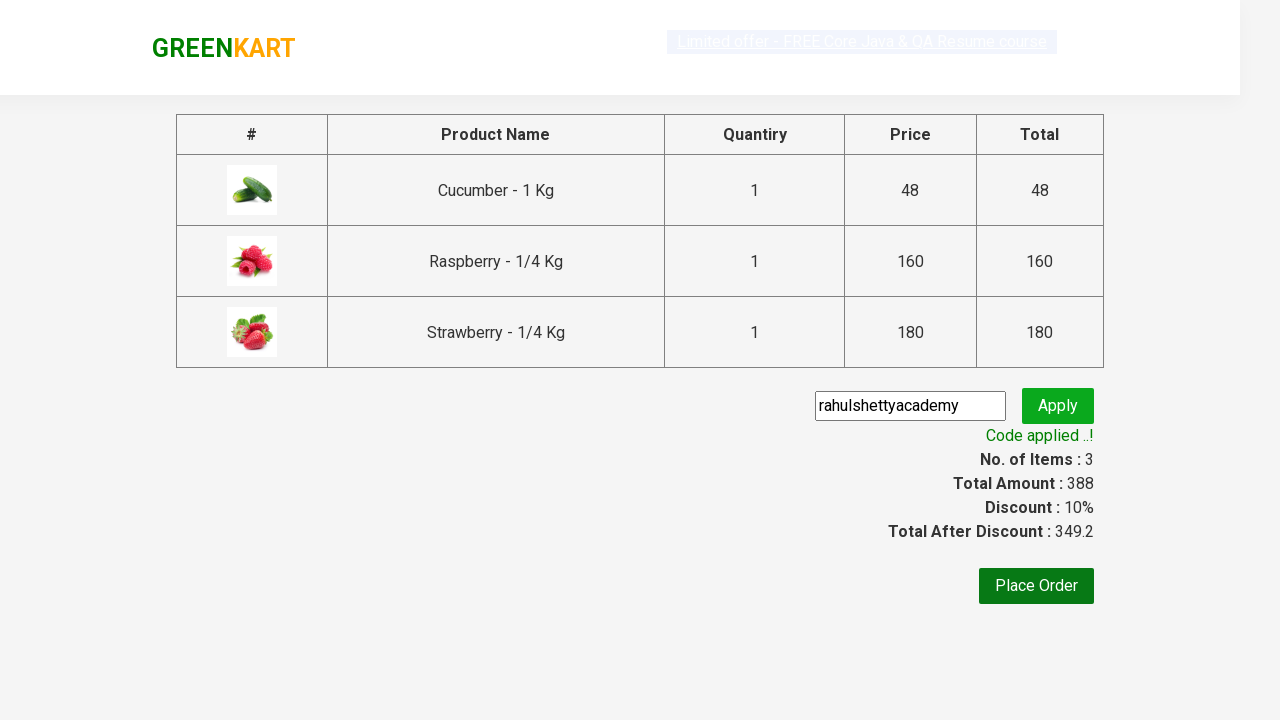

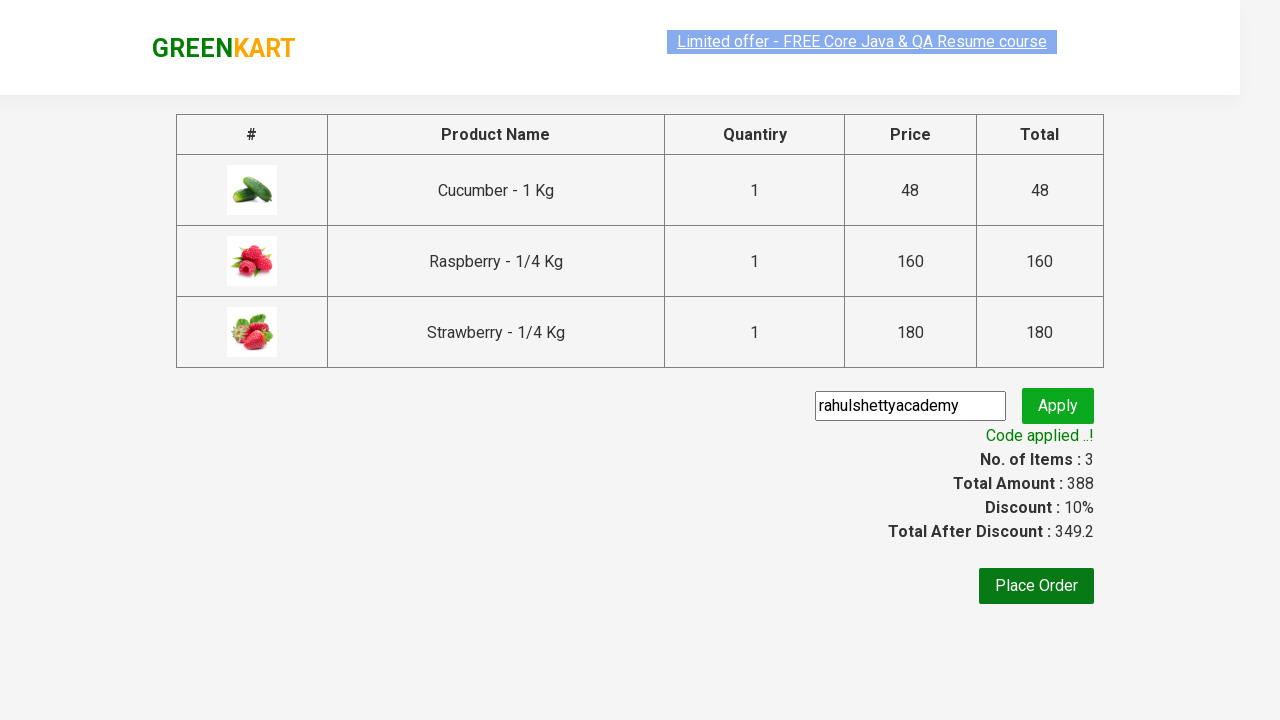